Tests the Ecuador SRI (tax authority) vehicle plate lookup functionality by entering a vehicle plate number, clicking the search button, and waiting for vehicle registration information to load.

Starting URL: https://srienlinea.sri.gob.ec/sri-en-linea/SriVehiculosWeb/ConsultaValoresPagarVehiculo/Consultas/consultaRubros

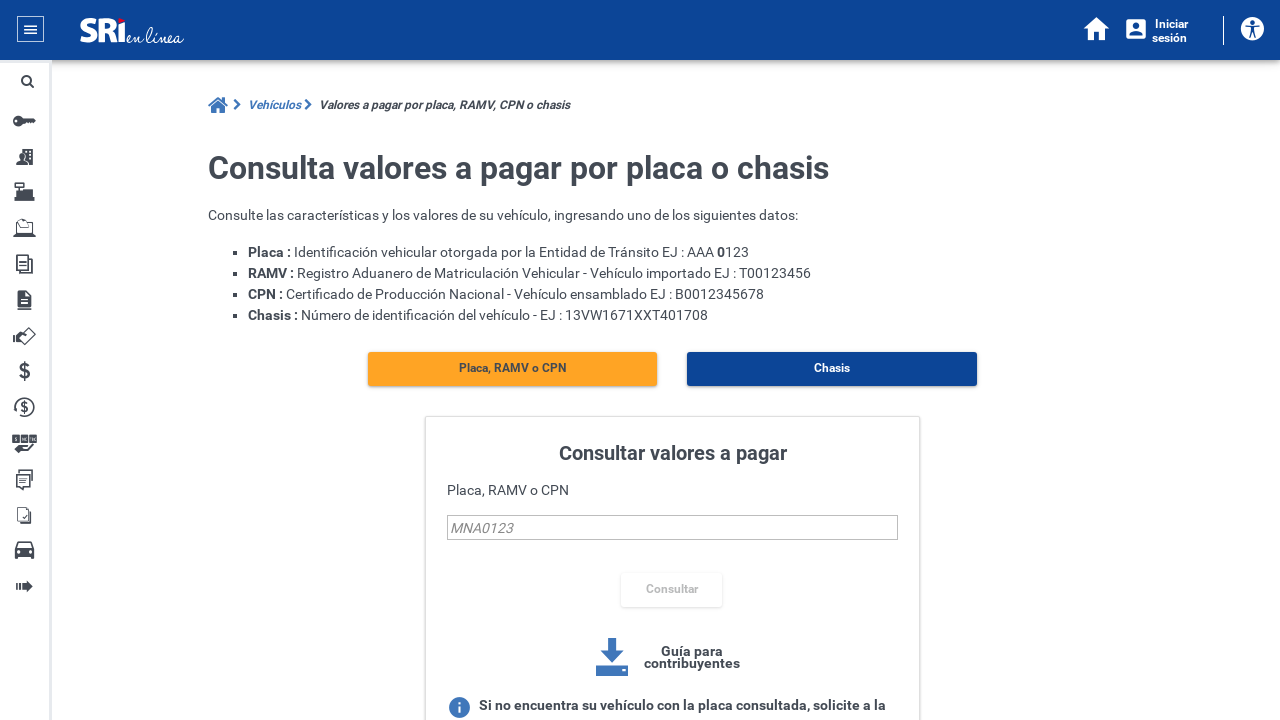

Filled search field with vehicle plate number 'PBX0847' on #busqueda
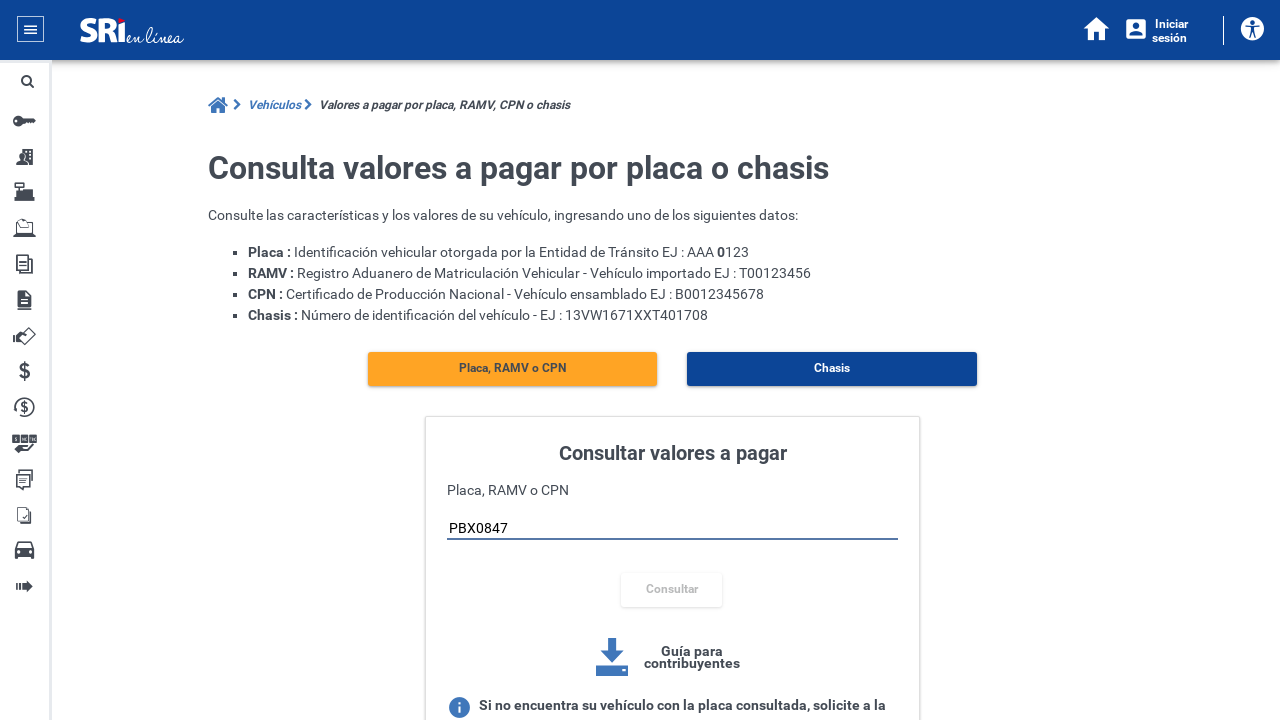

Pressed Enter to submit vehicle plate search on #busqueda
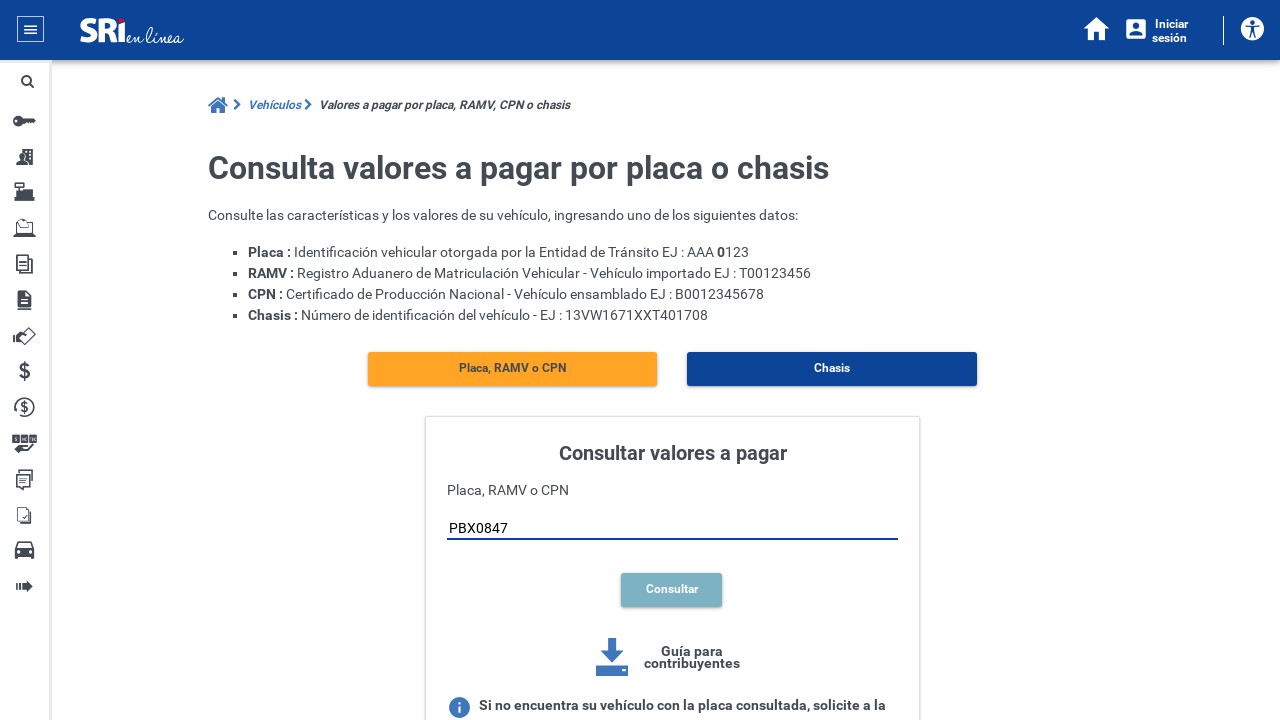

Waited 3 seconds for page processing
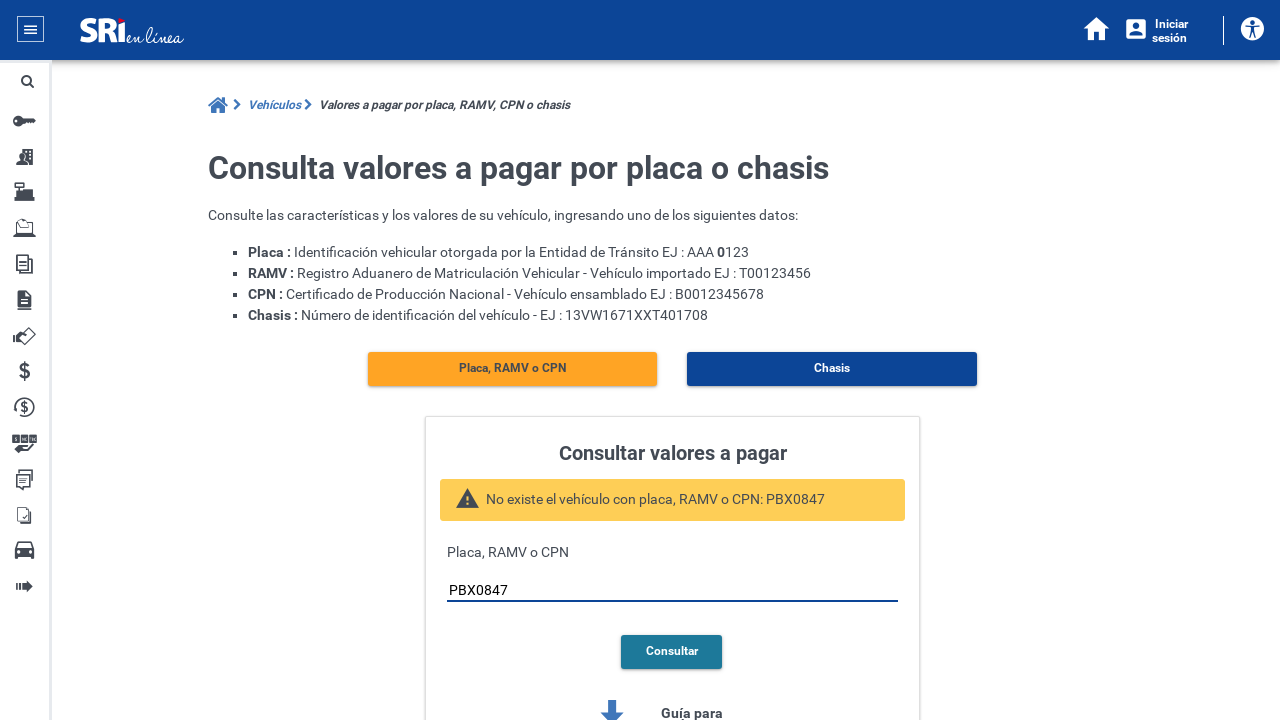

Clicked 'Consultar' search button at (672, 652) on button:has-text('Consultar')
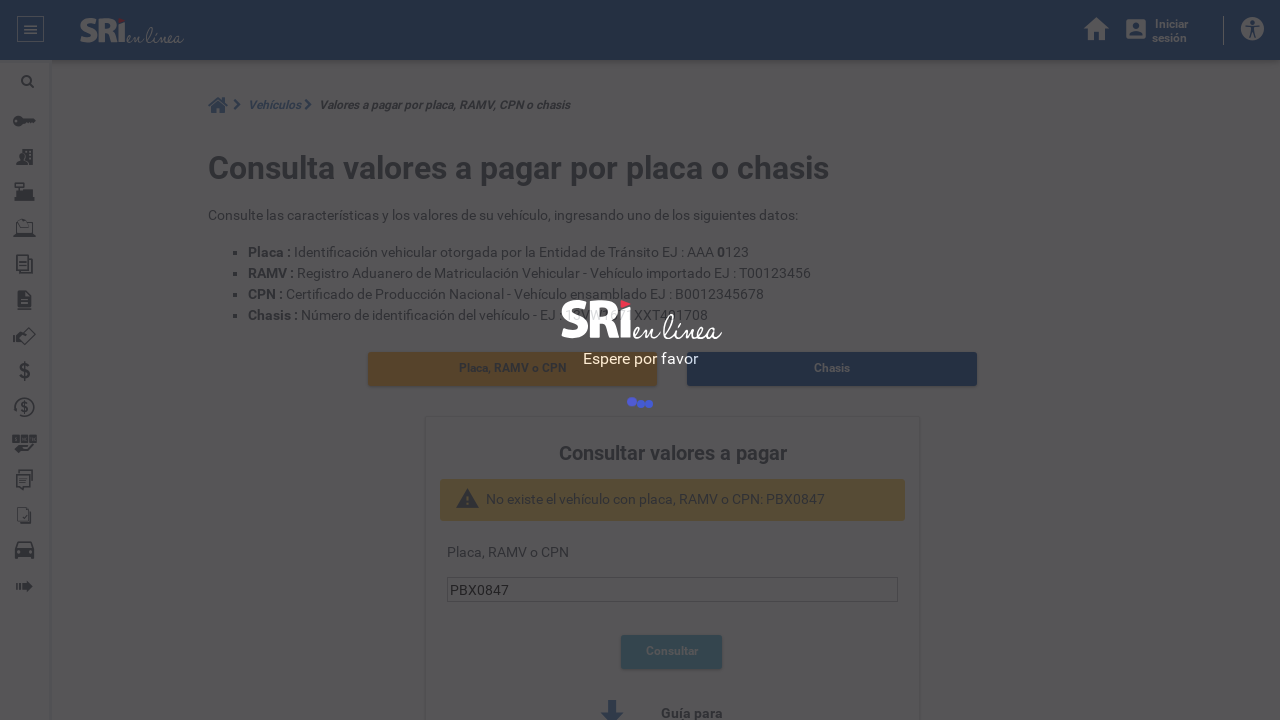

Vehicle registration information loaded successfully
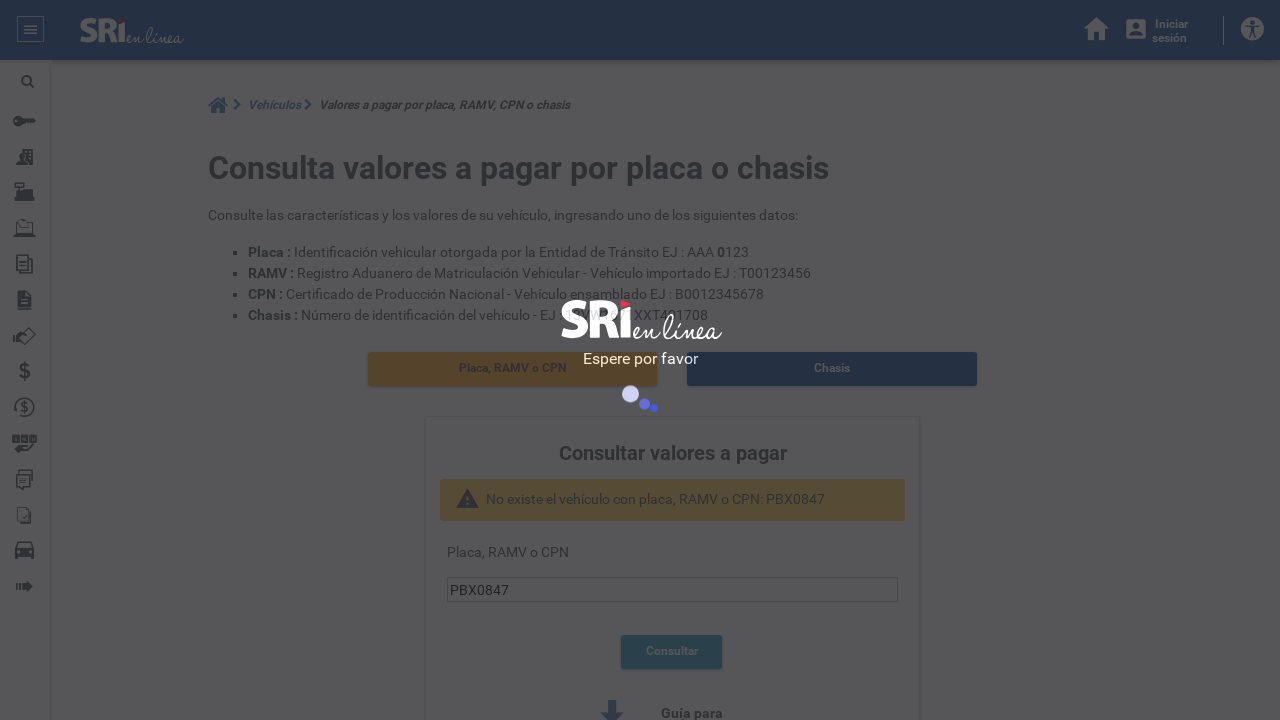

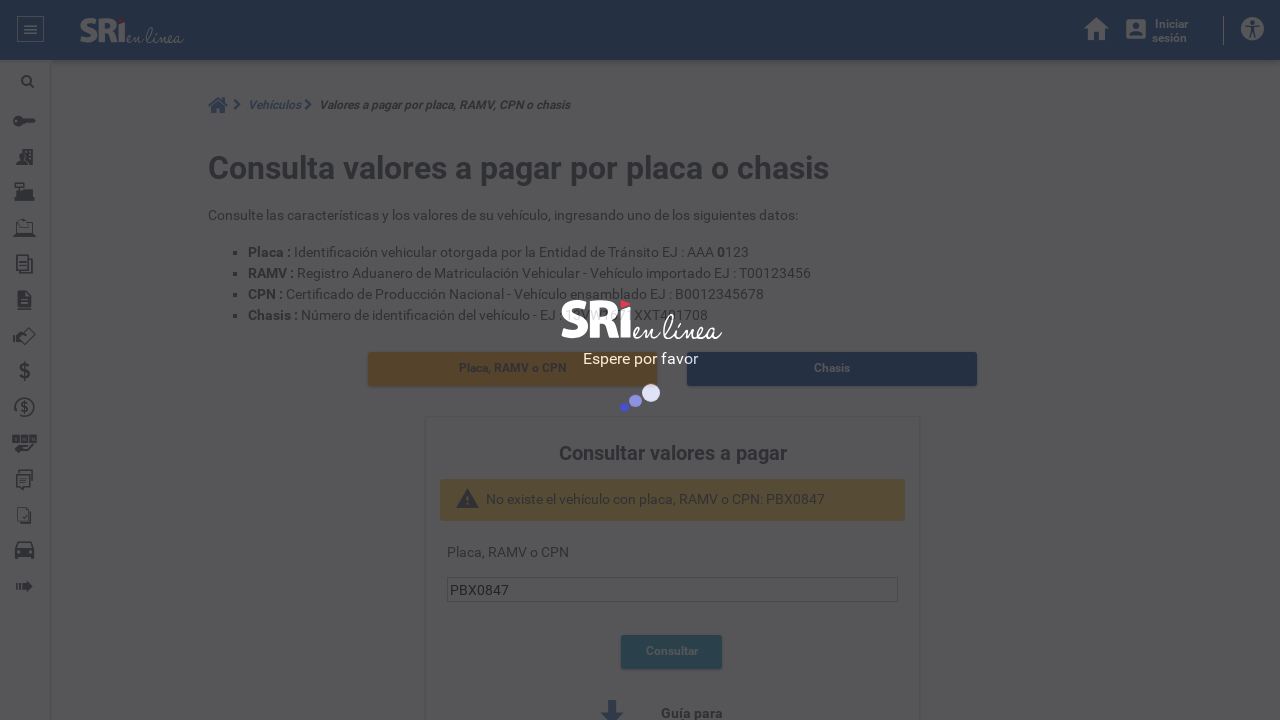